Tests keyboard actions by typing username in uppercase using shift key and performing a double-click

Starting URL: https://the-internet.herokuapp.com/login

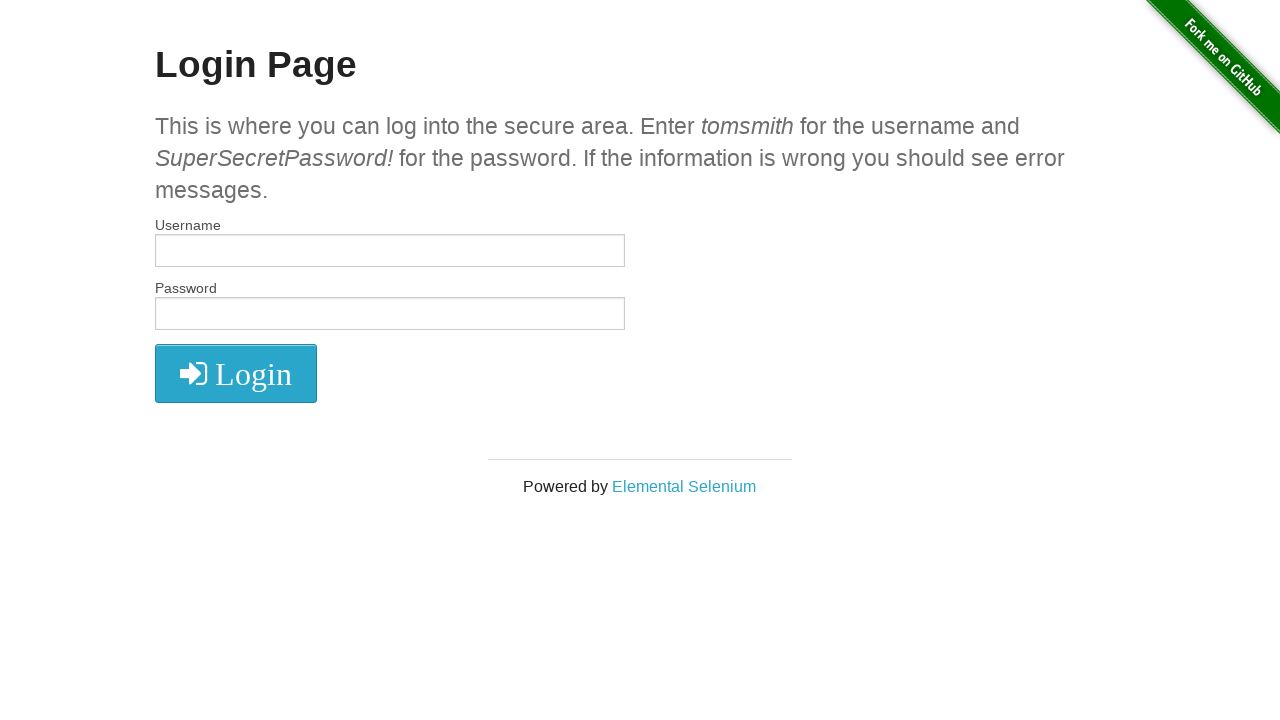

Located username field element
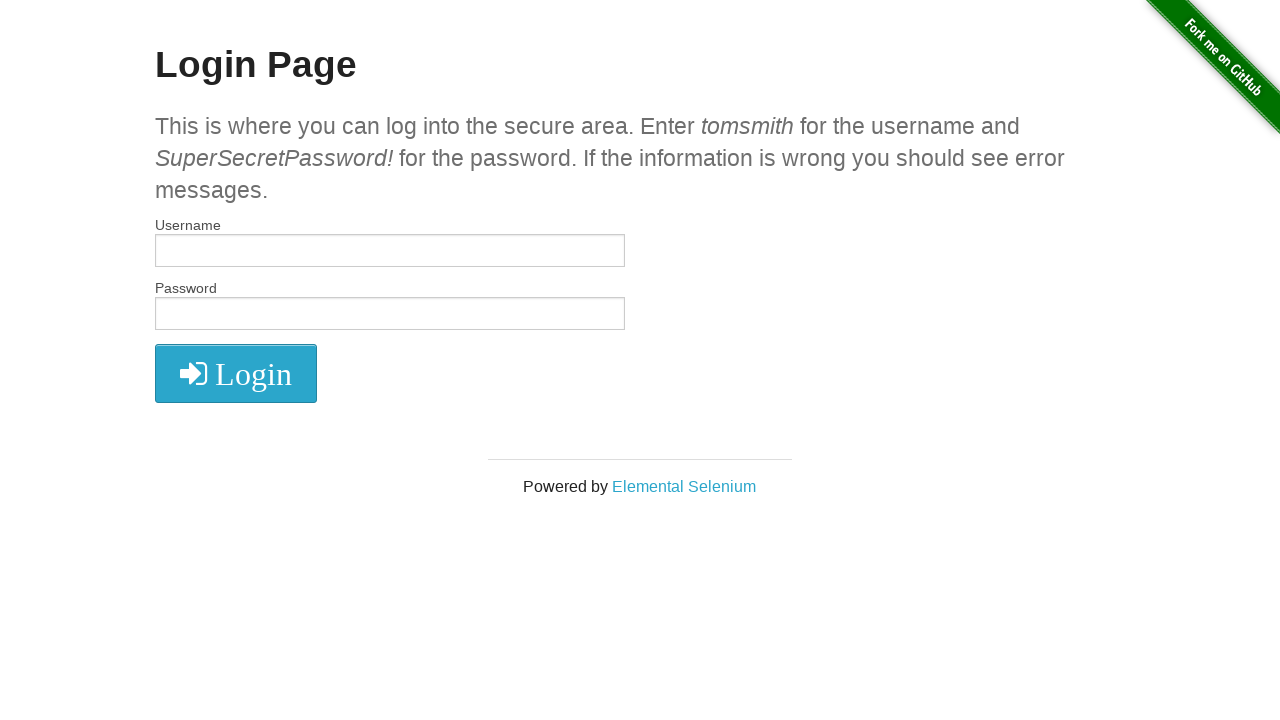

Clicked on username field to focus at (390, 251) on #username
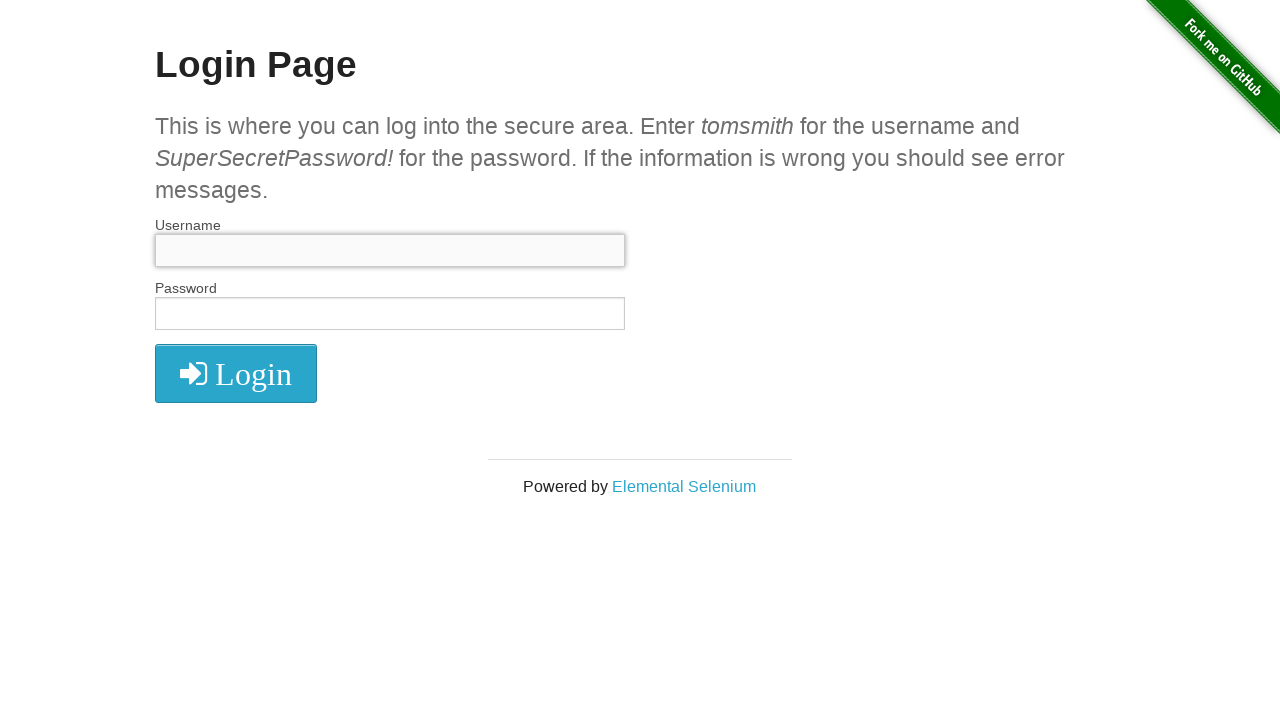

Pressed Shift key down
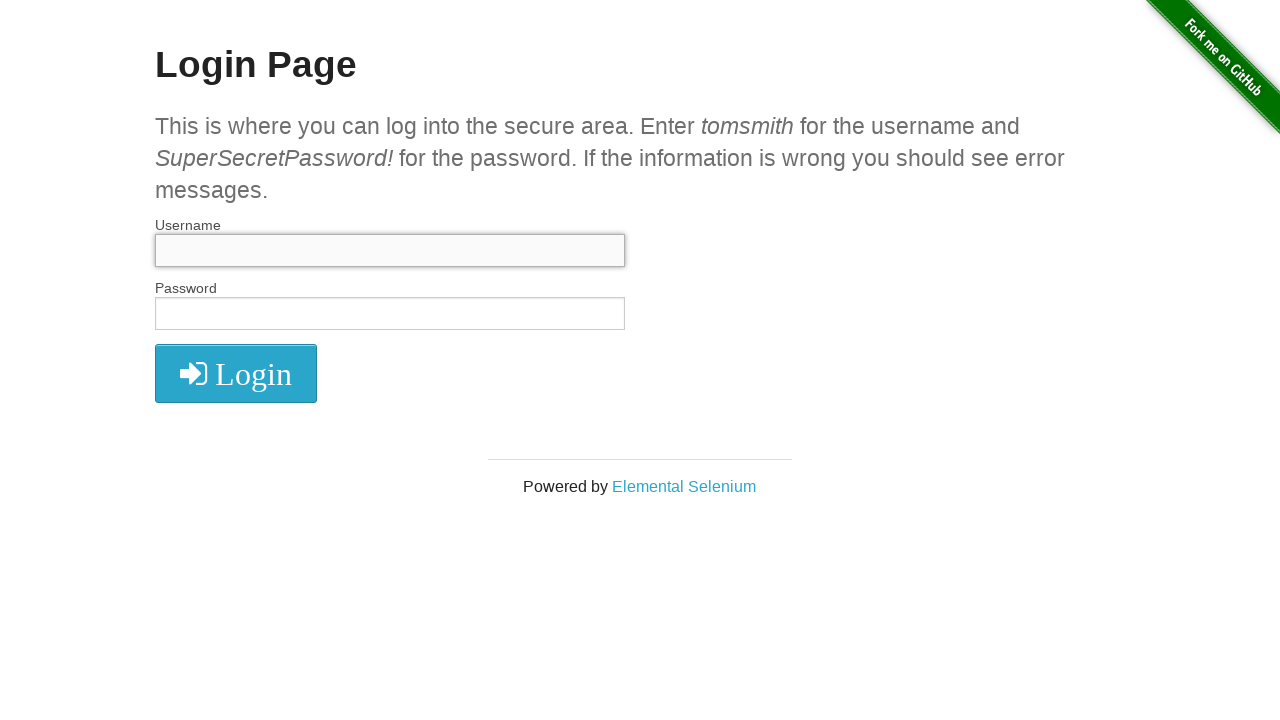

Typed 'tomsmith' in uppercase using shift key
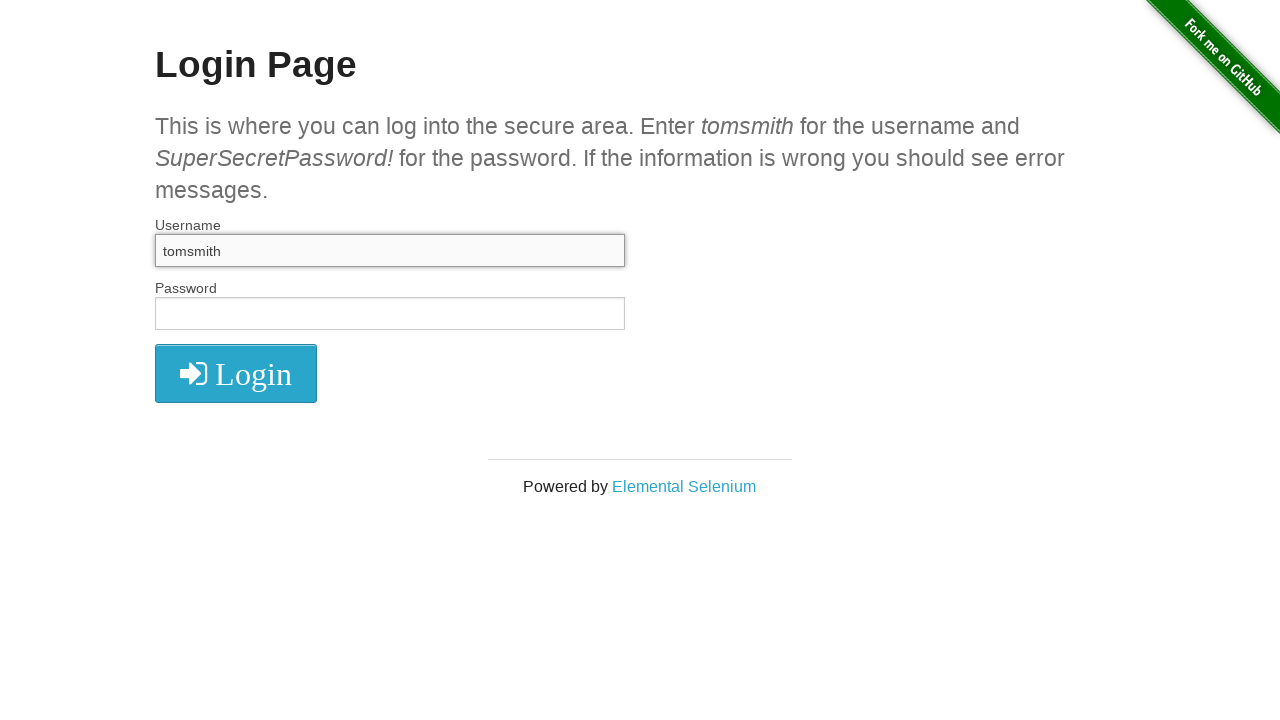

Released Shift key
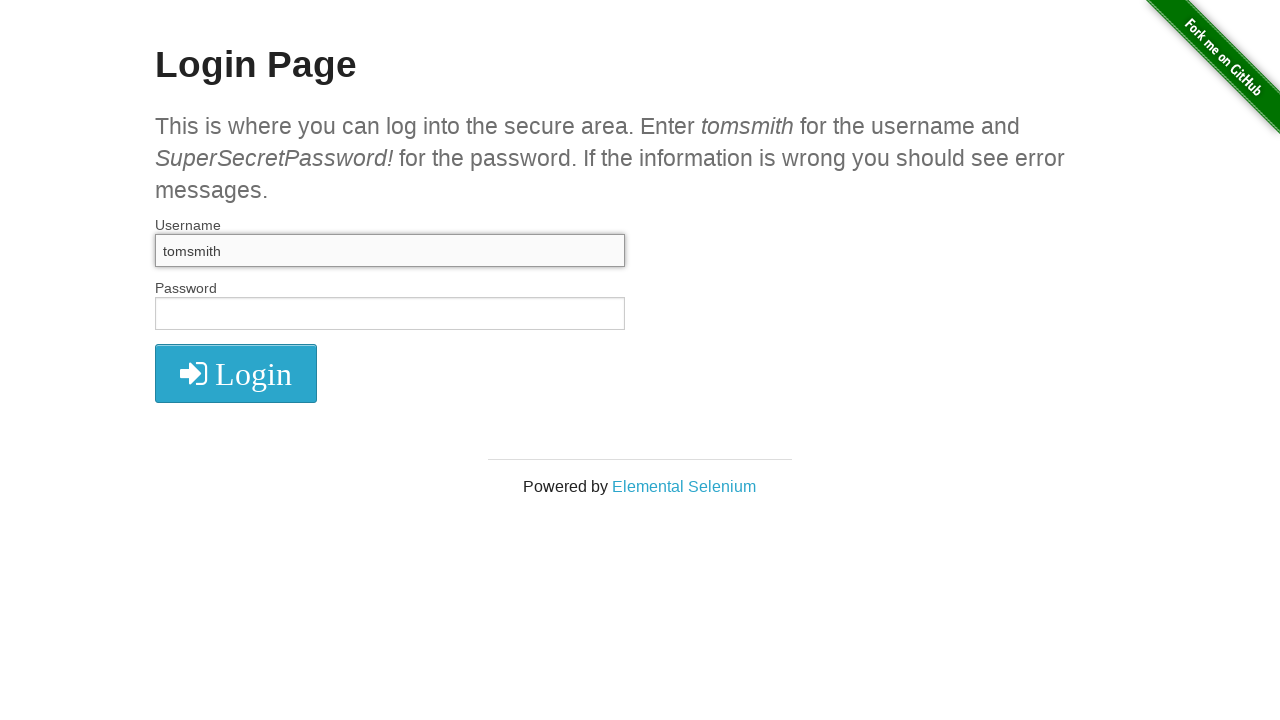

Double-clicked username field to select all text at (390, 251) on #username
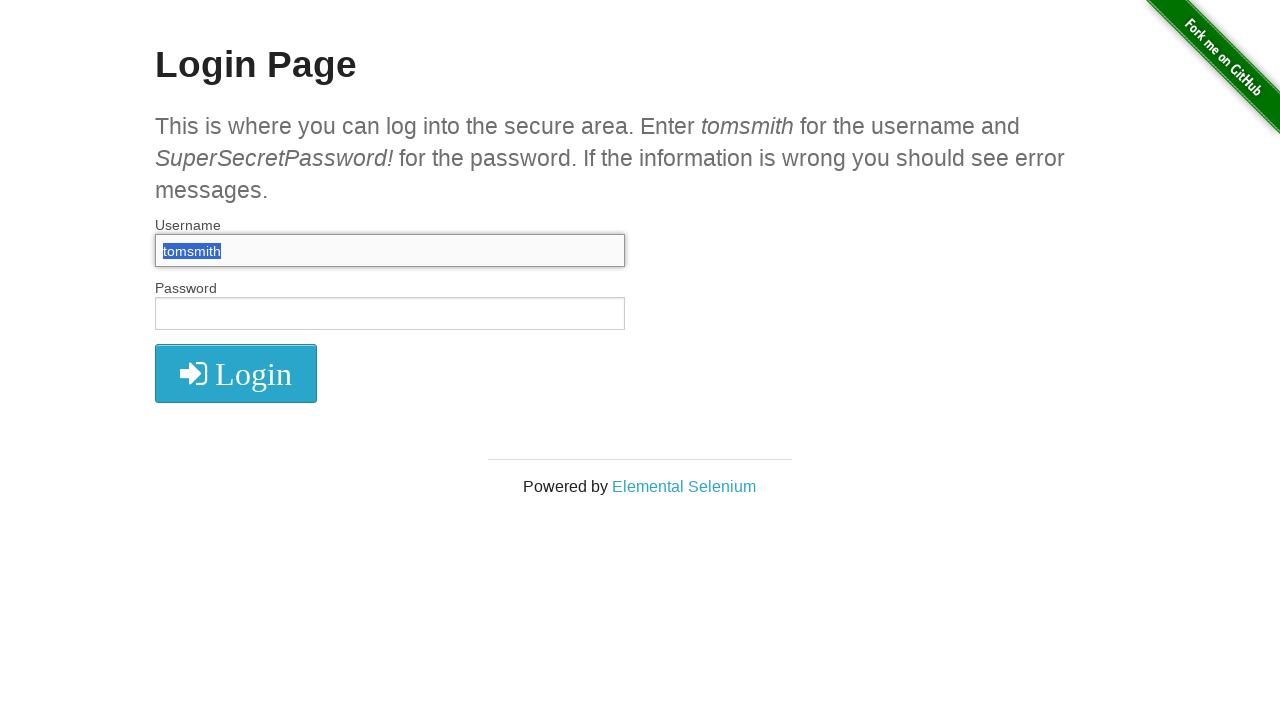

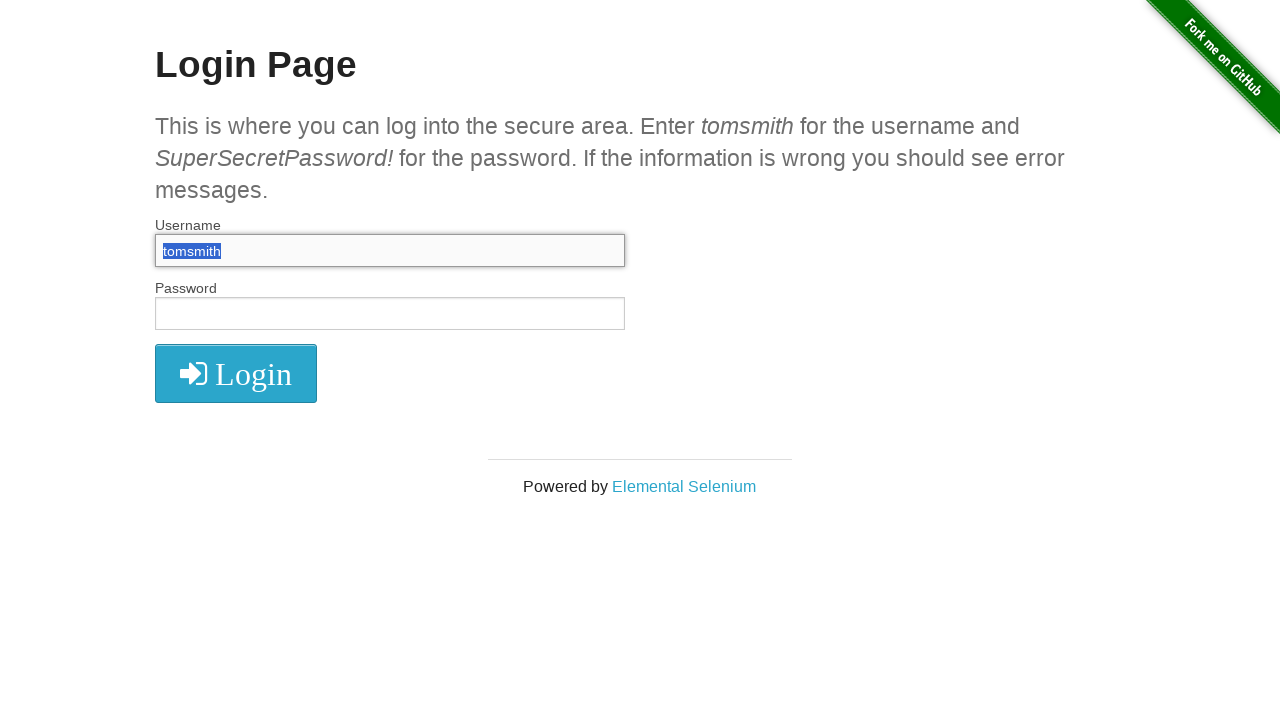